Tests a simple JavaScript alert by clicking a button to trigger it, verifying the alert text, and accepting the alert.

Starting URL: https://v1.training-support.net/selenium/javascript-alerts

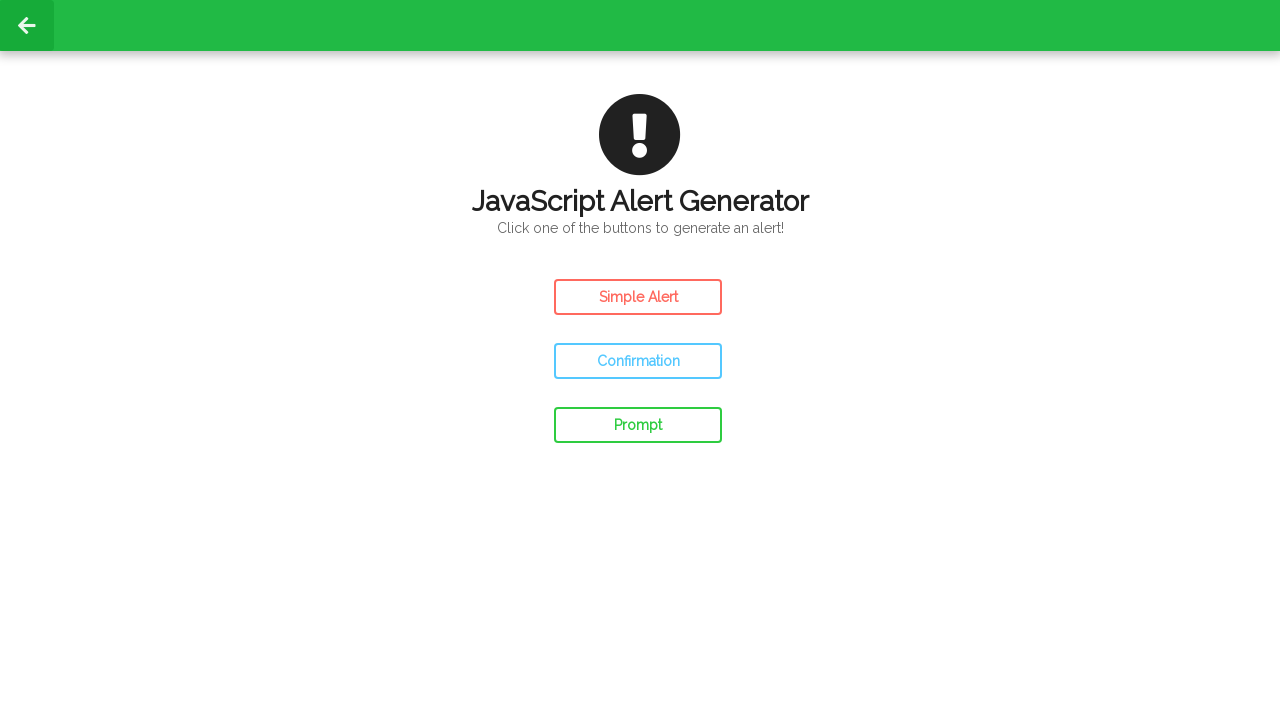

Navigated to JavaScript alerts training page
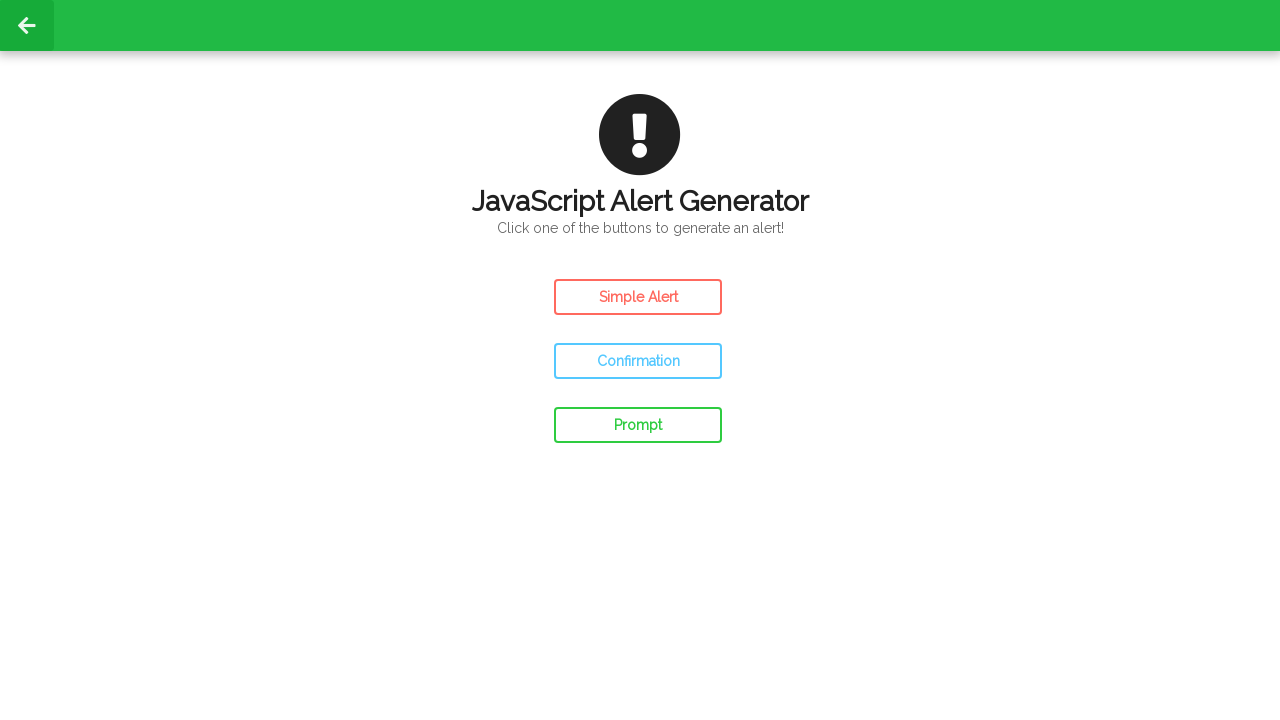

Clicked the simple alert button at (638, 297) on #simple
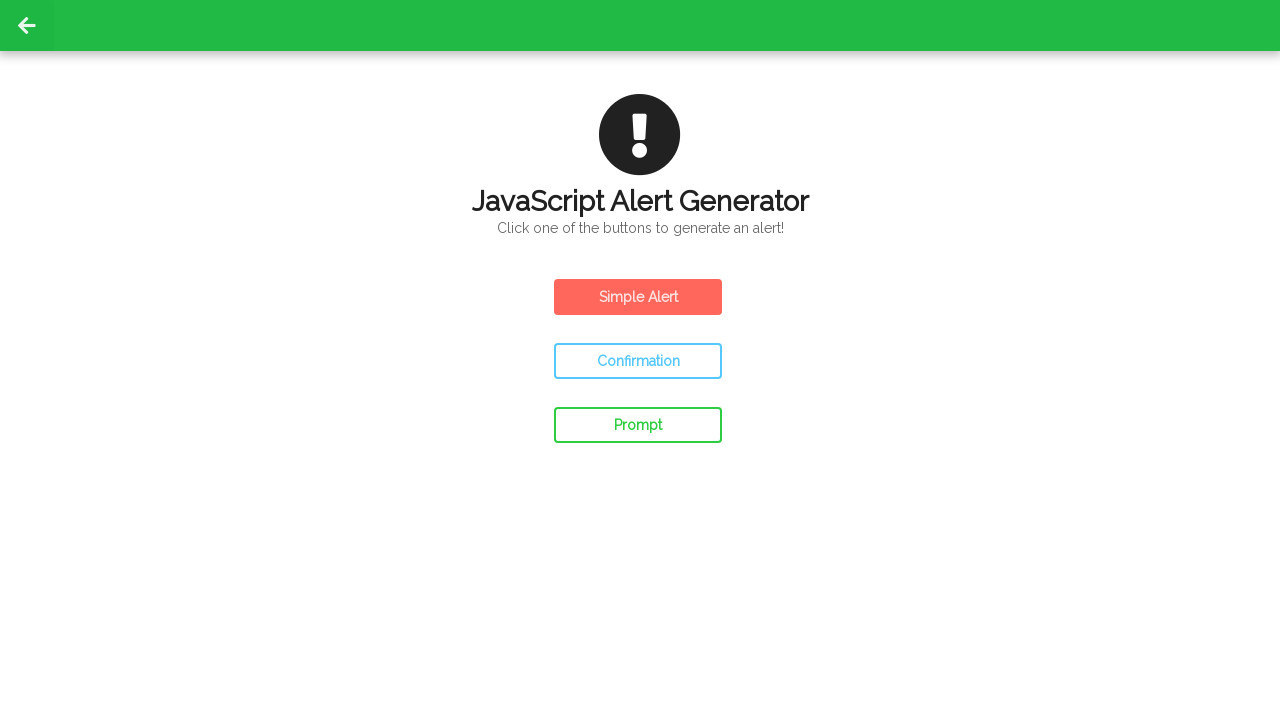

Set up dialog handler to accept alerts
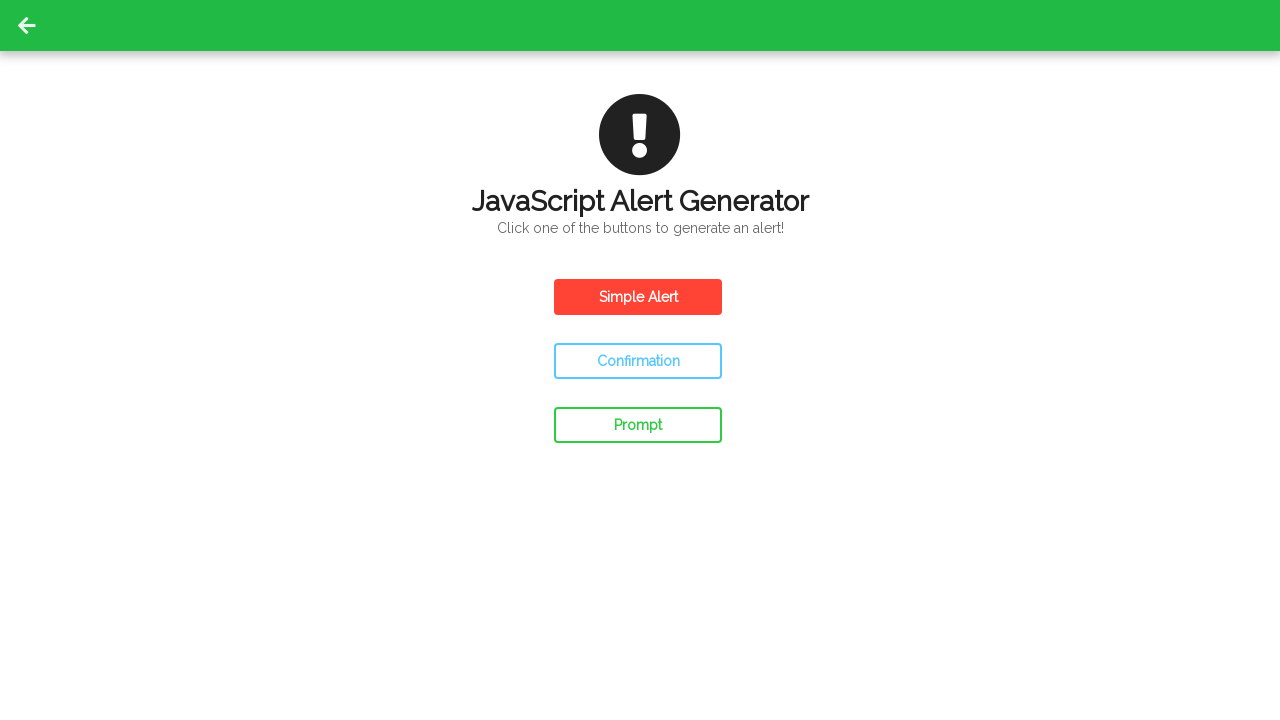

Waited for dialog to be processed
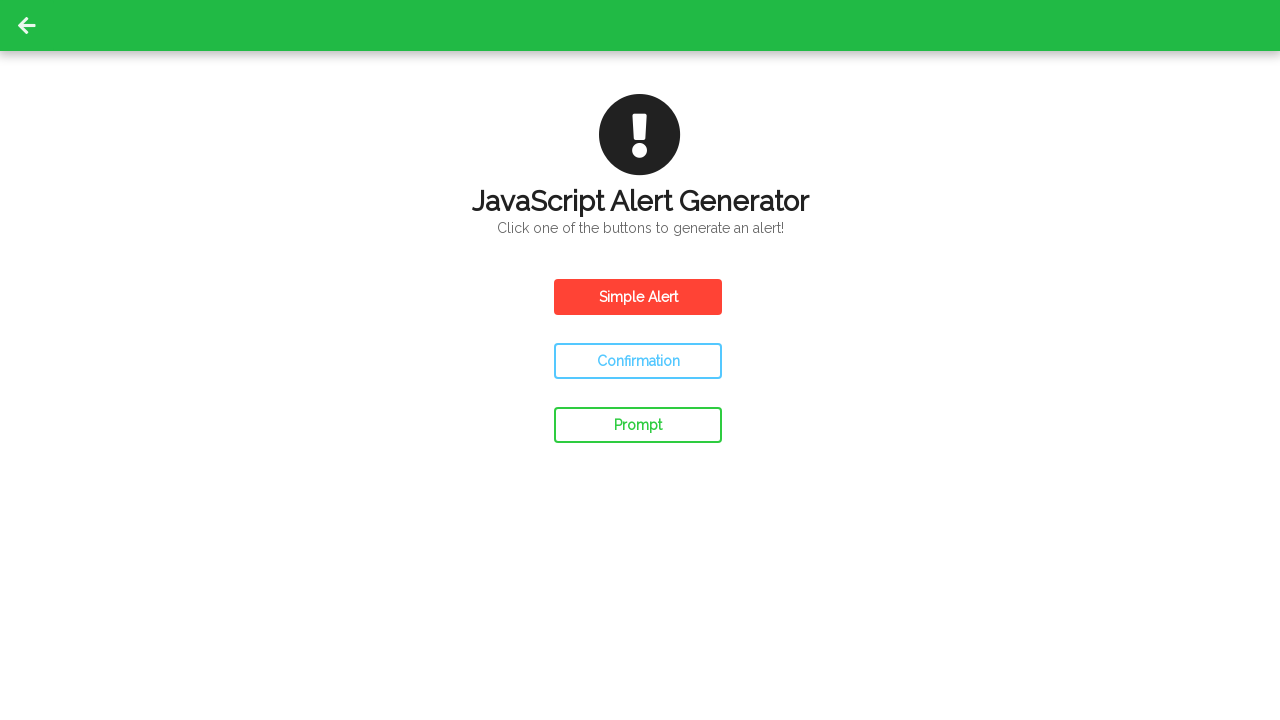

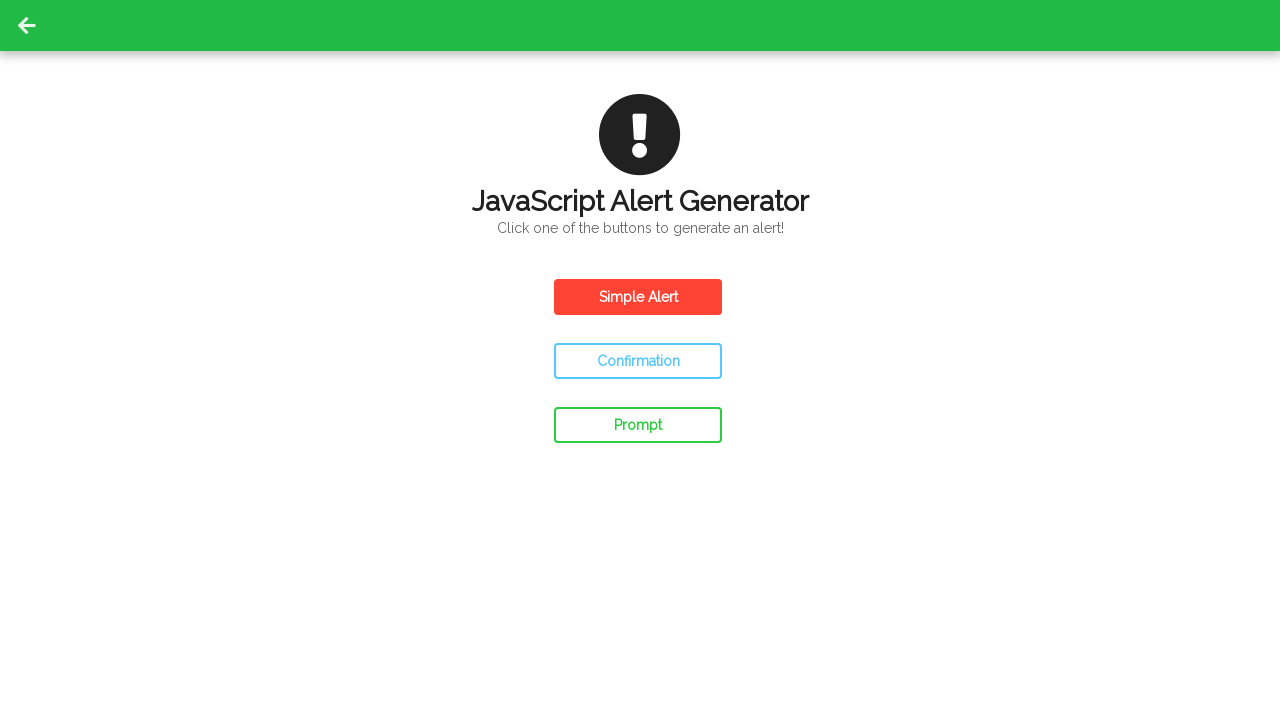